Tests iframe handling by switching to frames, clicking buttons inside frames, and verifying button text changes after click

Starting URL: https://www.leafground.com/frame.xhtml

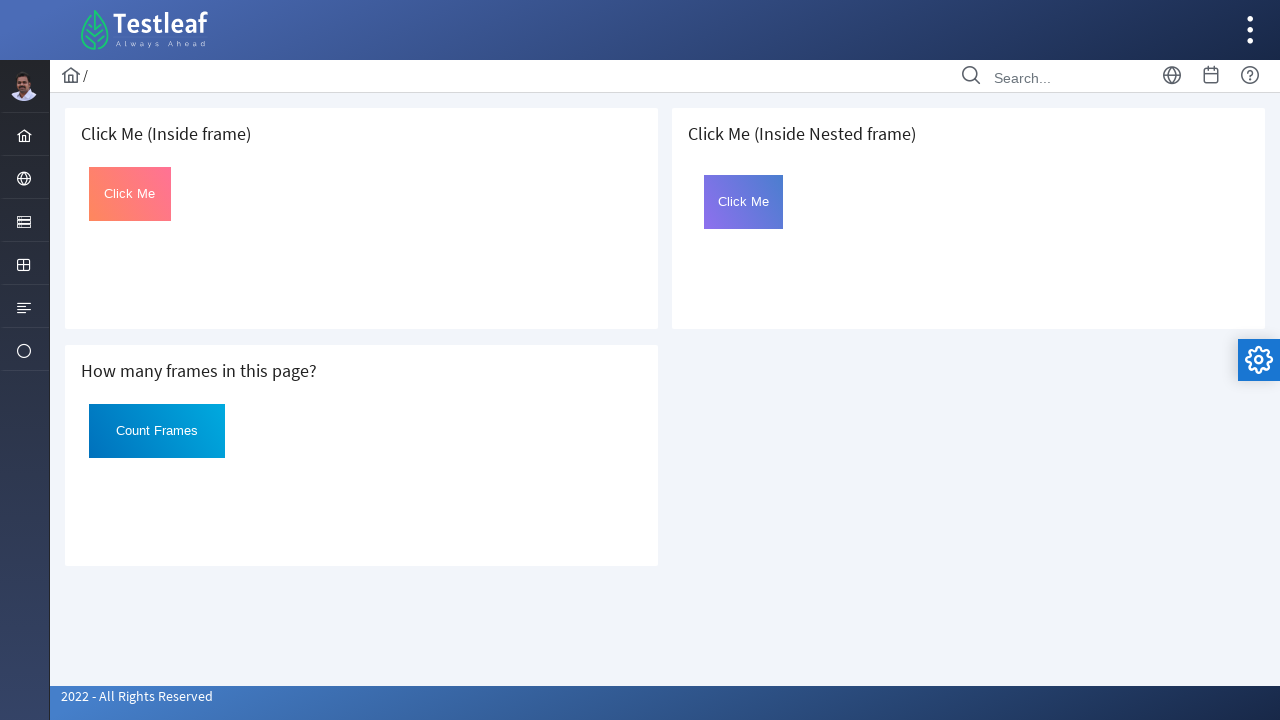

Located the first iframe on the page
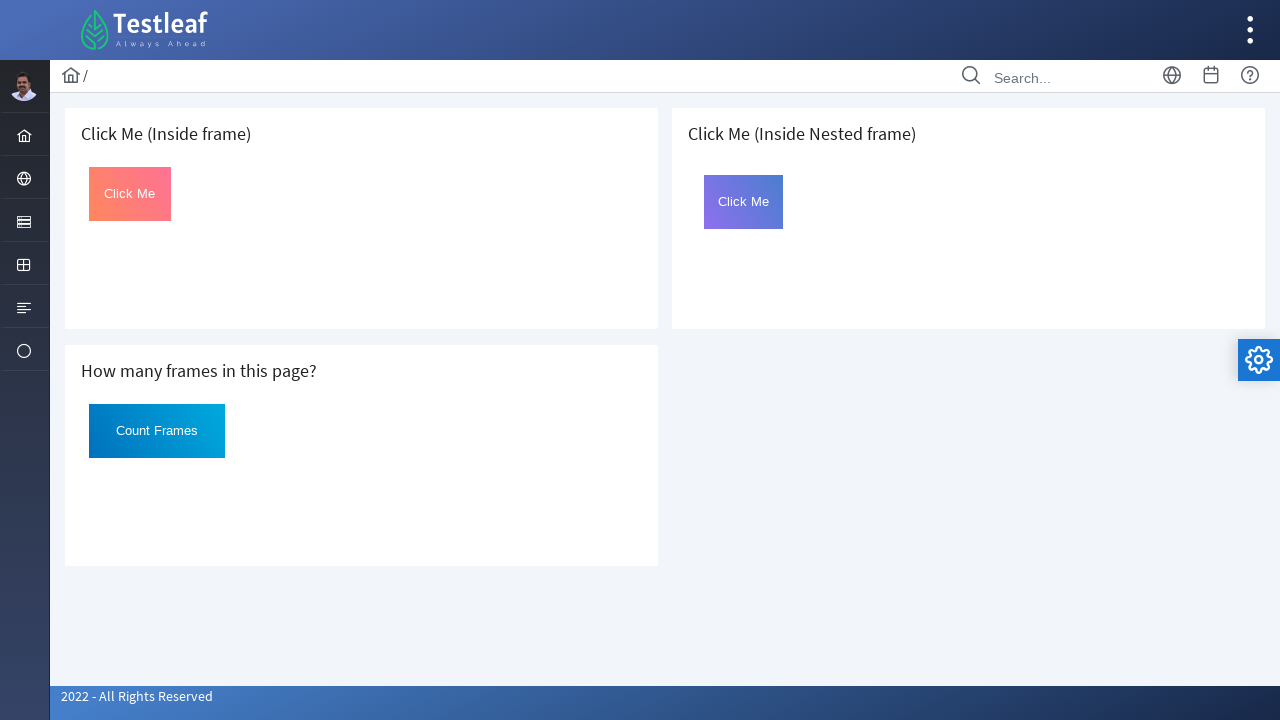

Clicked the button with id 'Click' inside the first iframe at (130, 194) on iframe >> nth=0 >> internal:control=enter-frame >> #Click
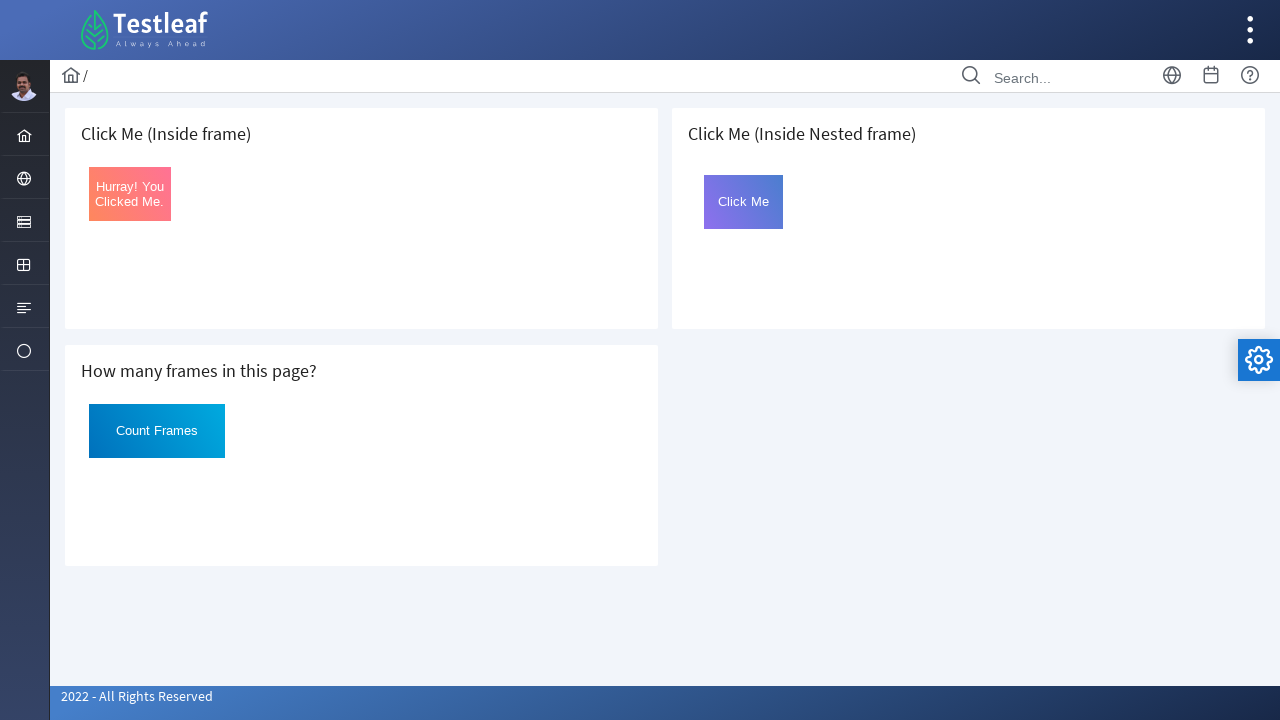

Retrieved button text after click: 'Hurray! You Clicked Me.'
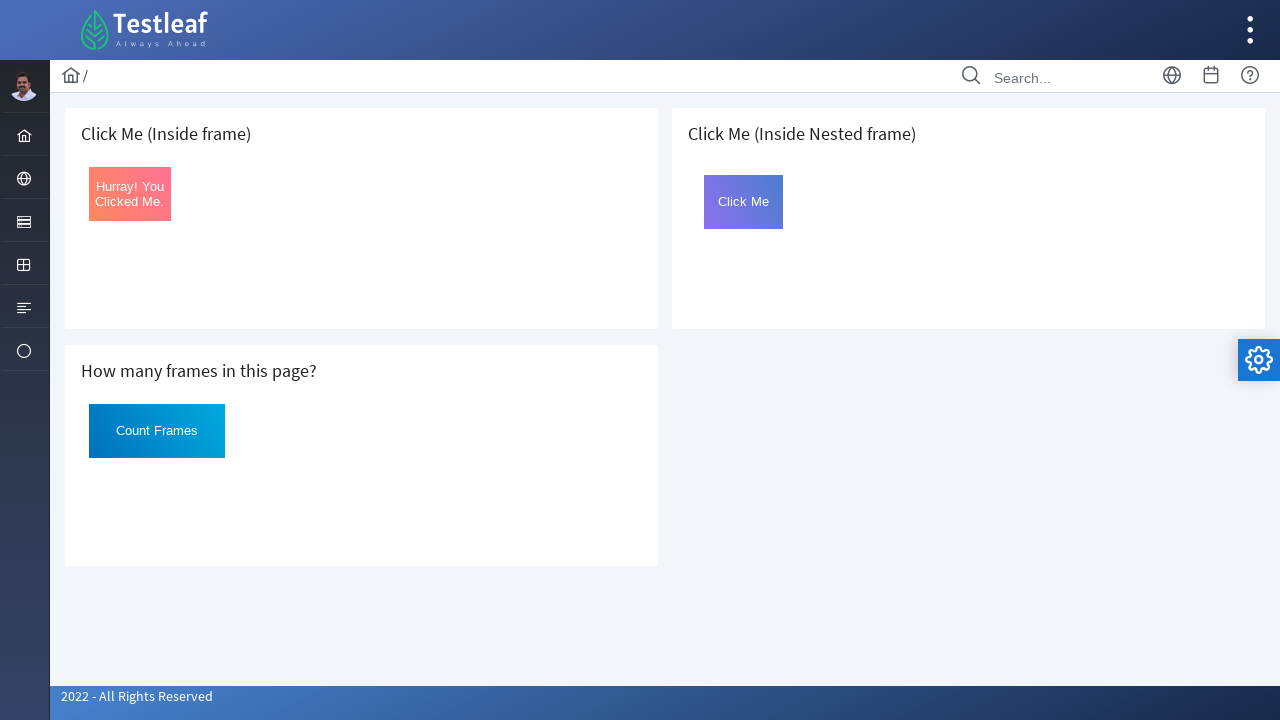

Retrieved all iframes on the page
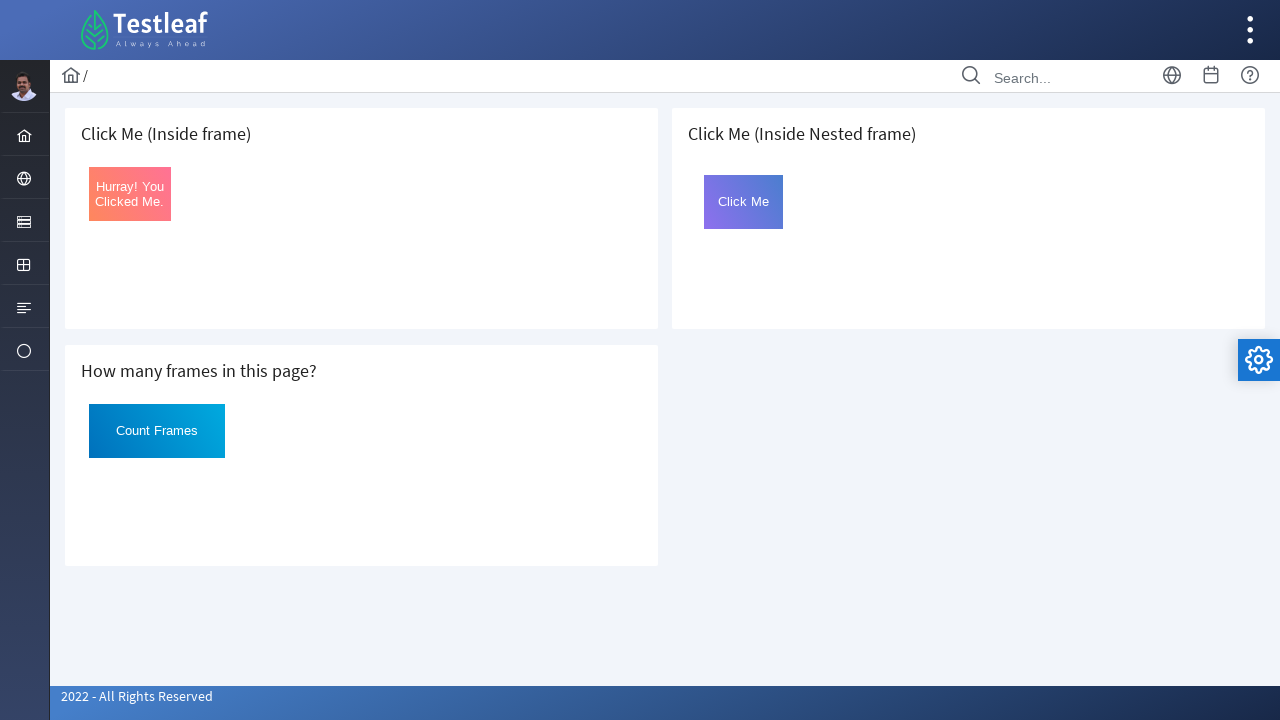

Located the second iframe by index
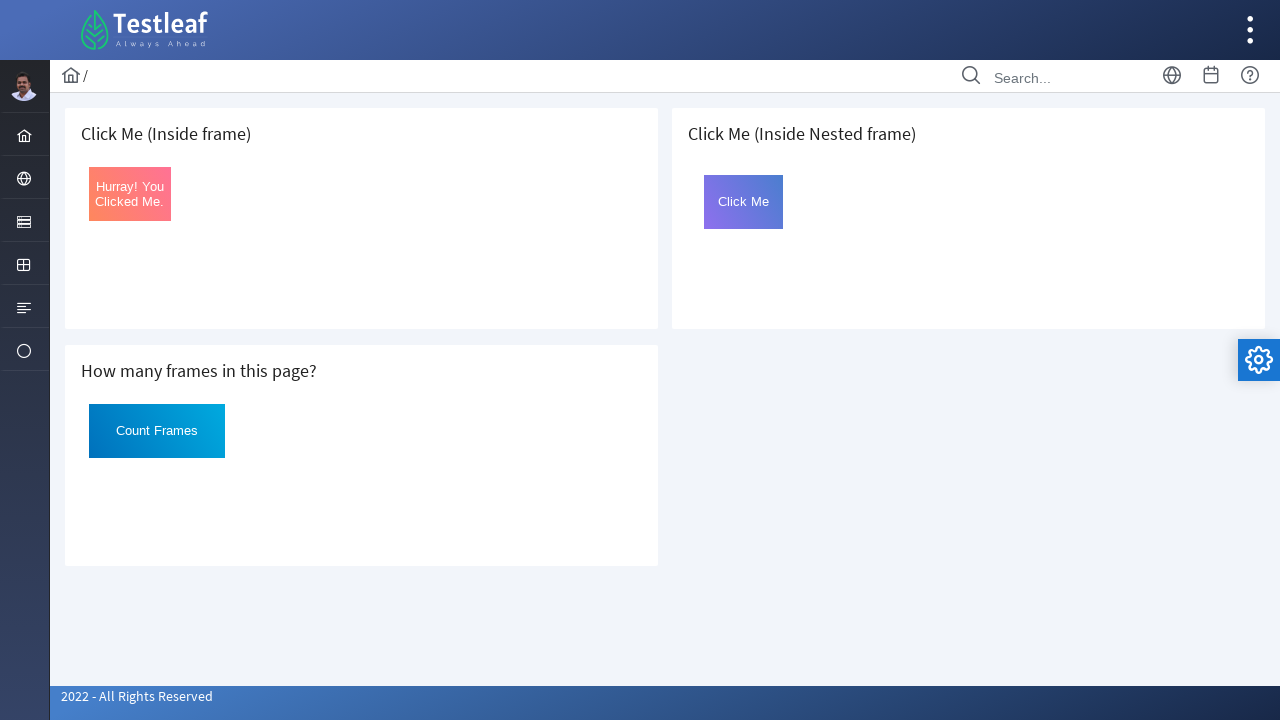

Located 'Count Frames' button in the second iframe
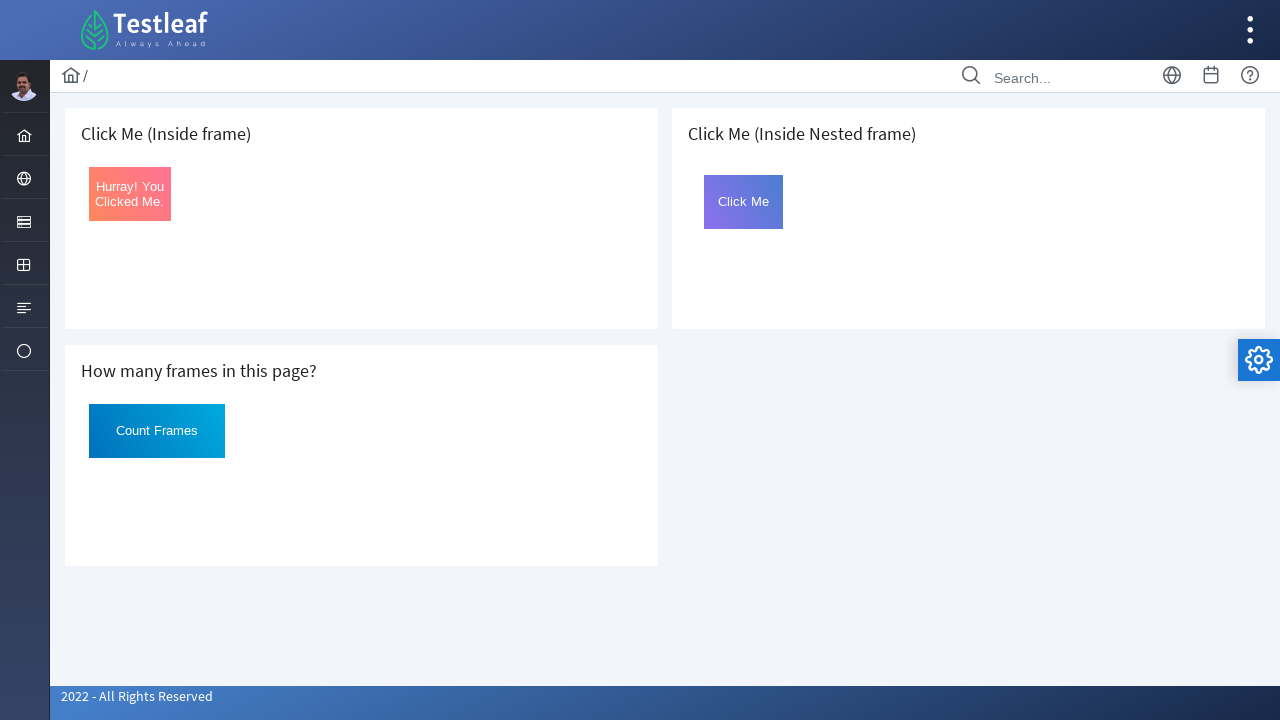

Counted frames in second iframe: 1 frame(s) found
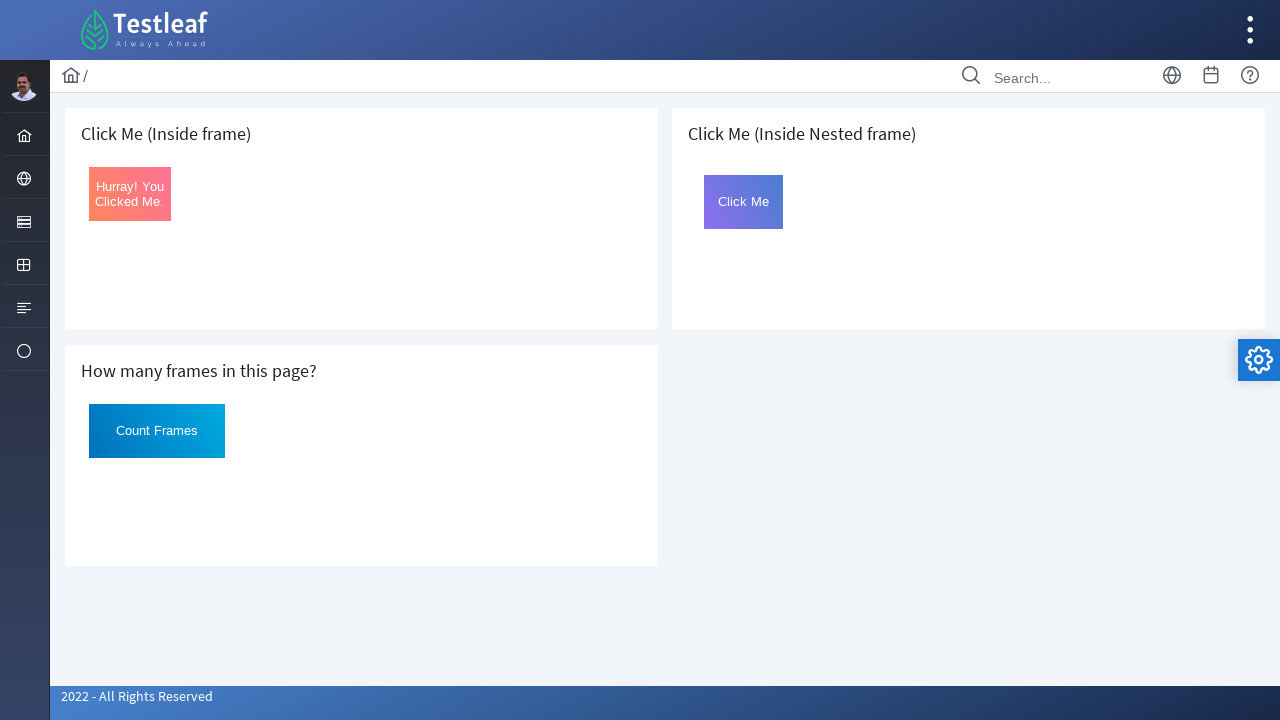

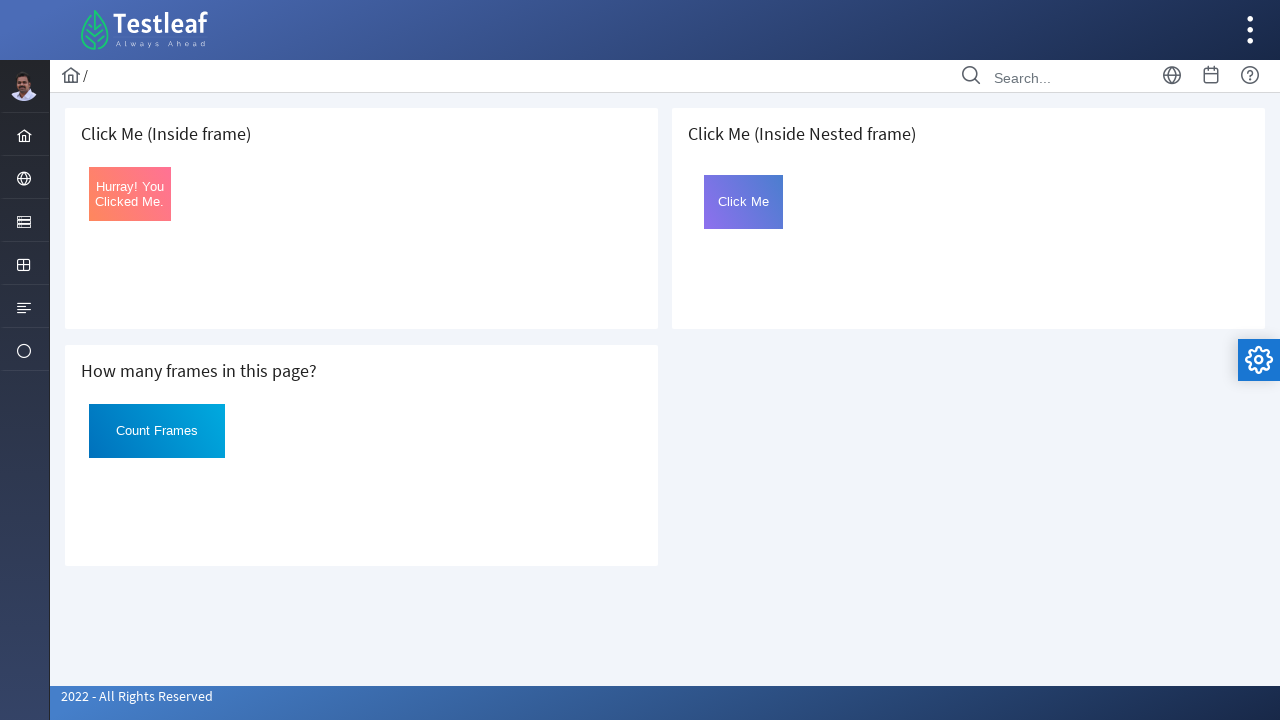